Tests drag-and-drop reordering of elements in the Grid tab by dragging the first item to the third position

Starting URL: https://demoqa.com/sortable

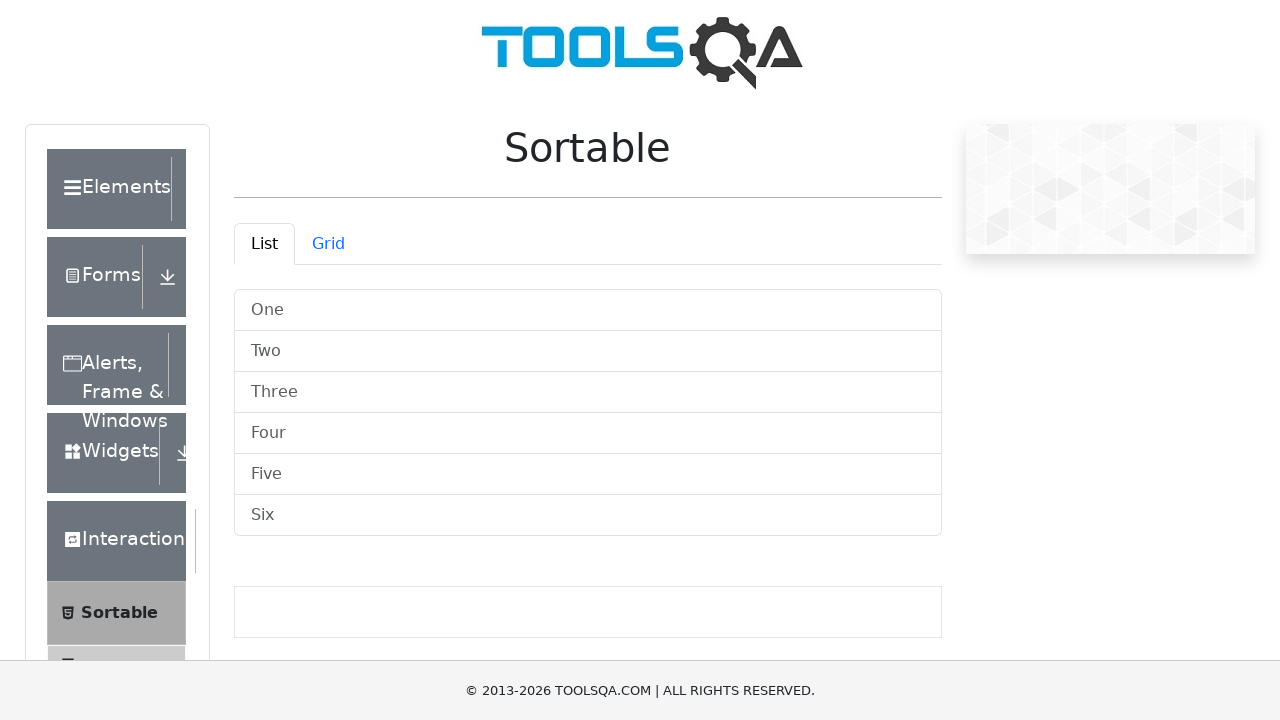

Clicked on Grid tab at (328, 244) on #demo-tab-grid
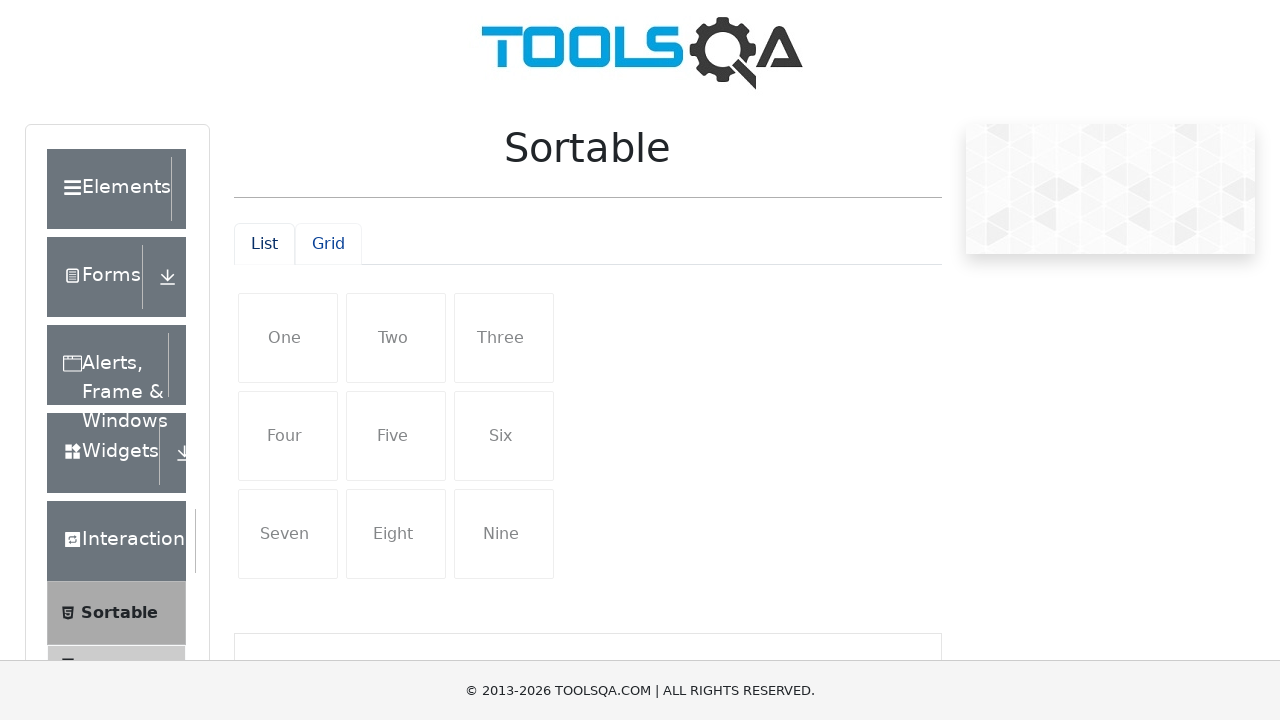

Grid items loaded and became visible
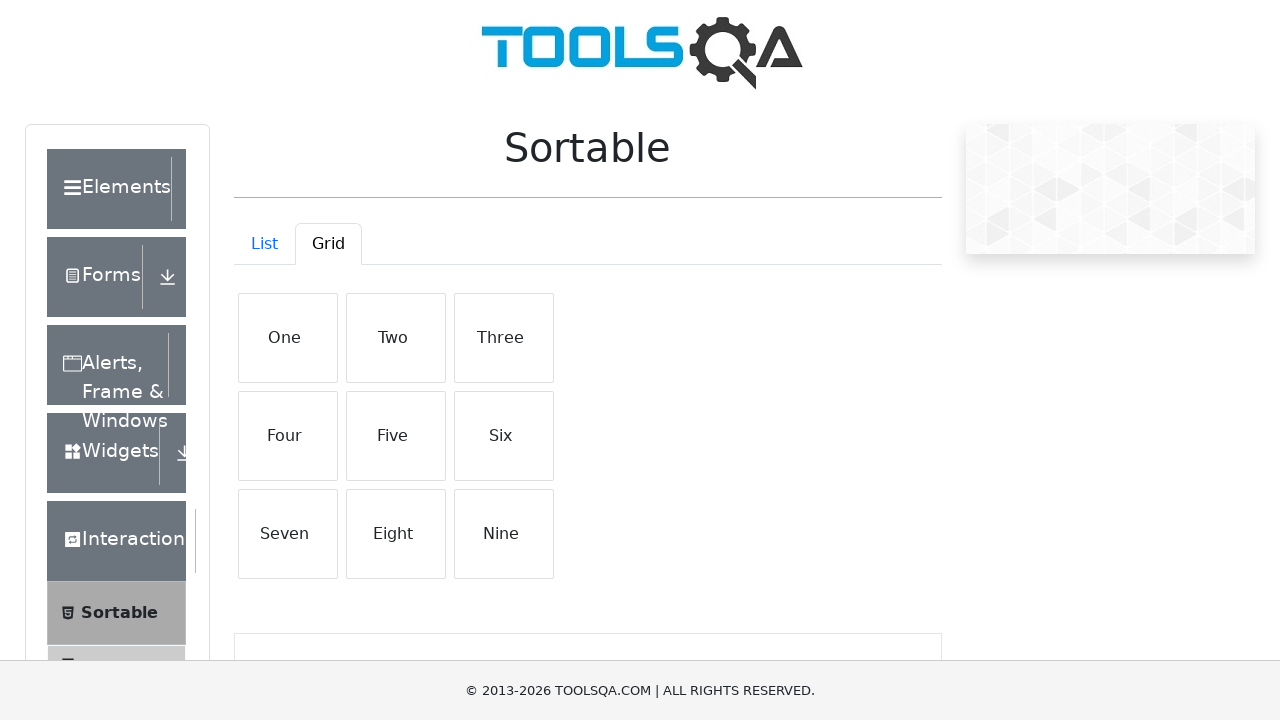

Retrieved all grid items from the page
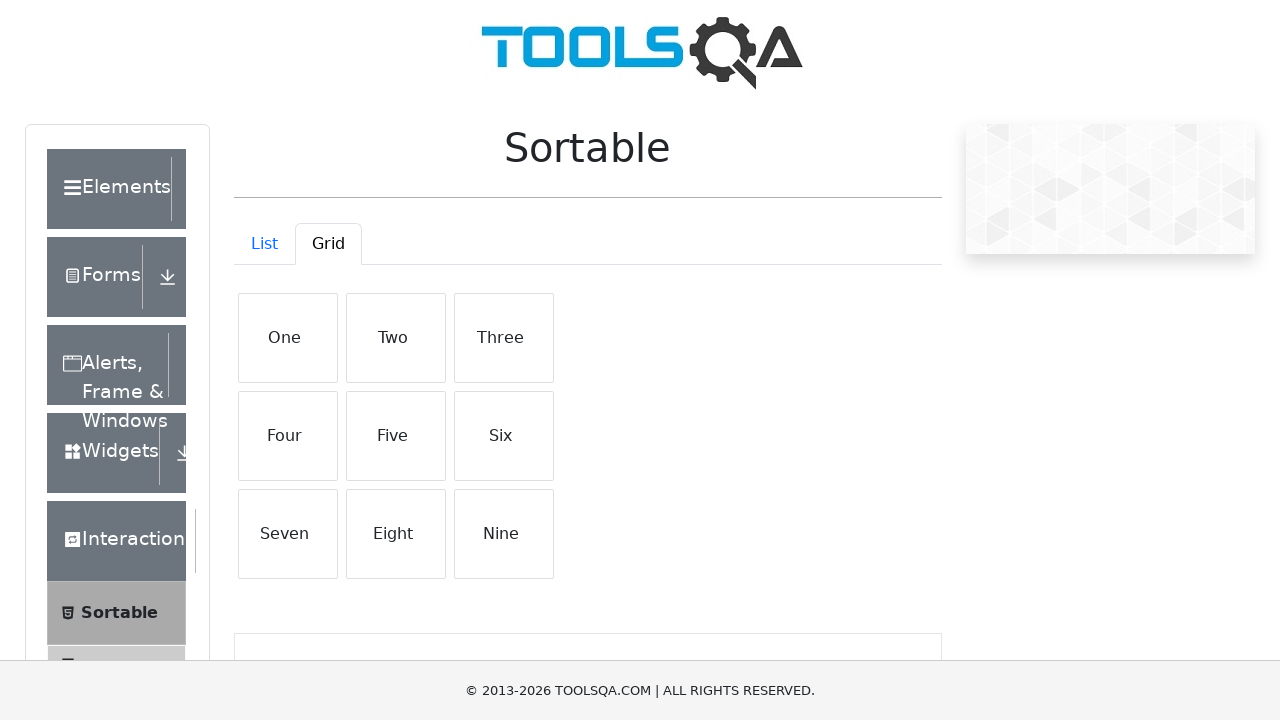

Selected first grid item
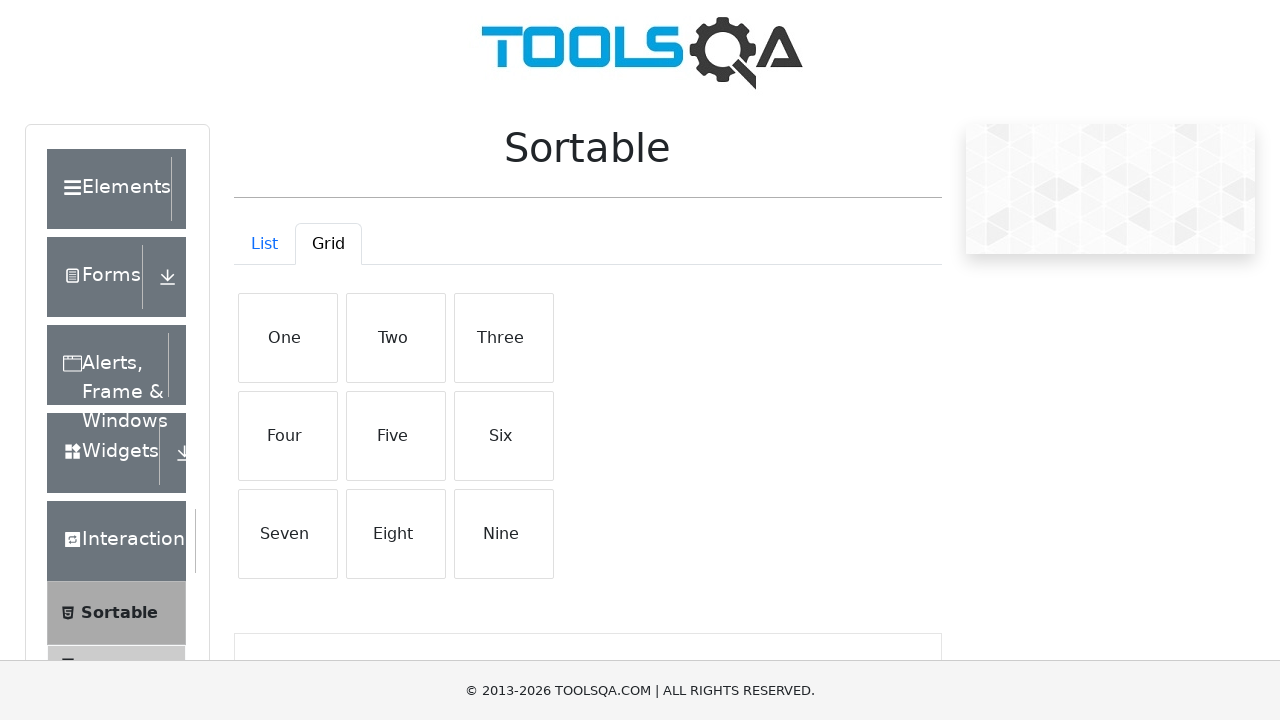

Selected third grid item as drop target
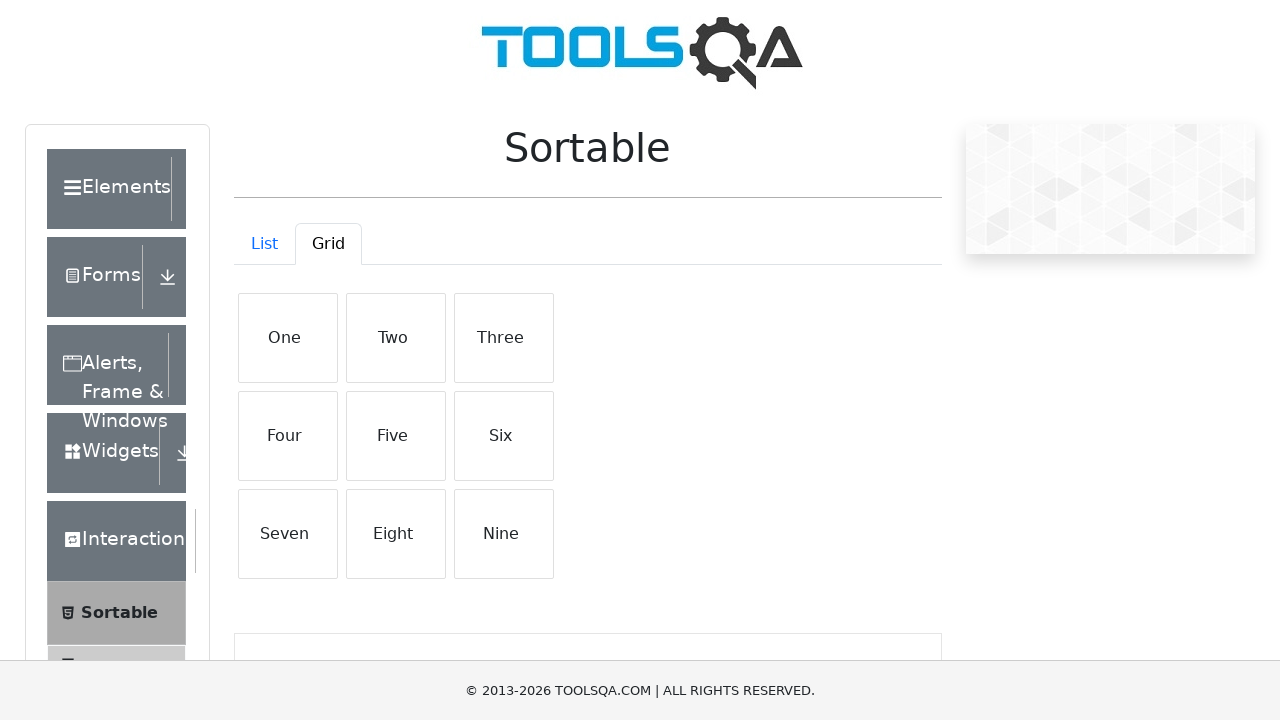

Hovered over first grid item to initiate drag at (288, 338) on #demo-tabpane-grid .create-grid .list-group-item >> nth=0
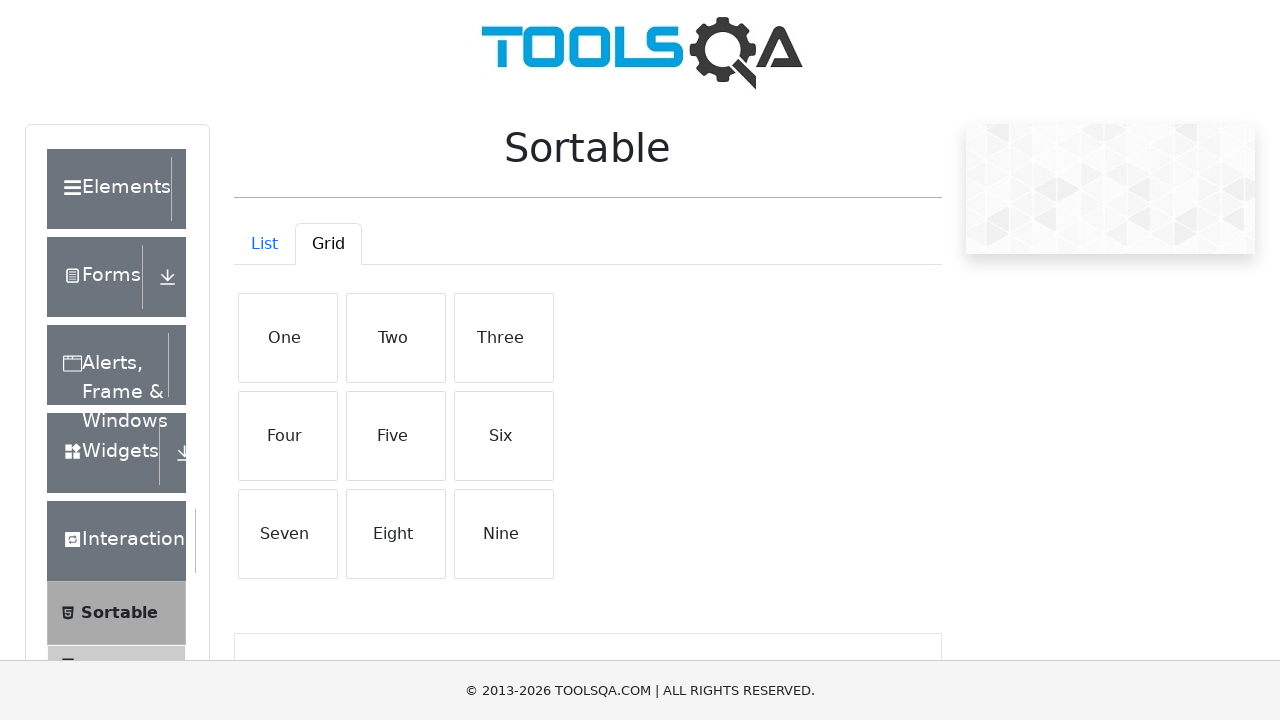

Pressed mouse button down on first item at (288, 338)
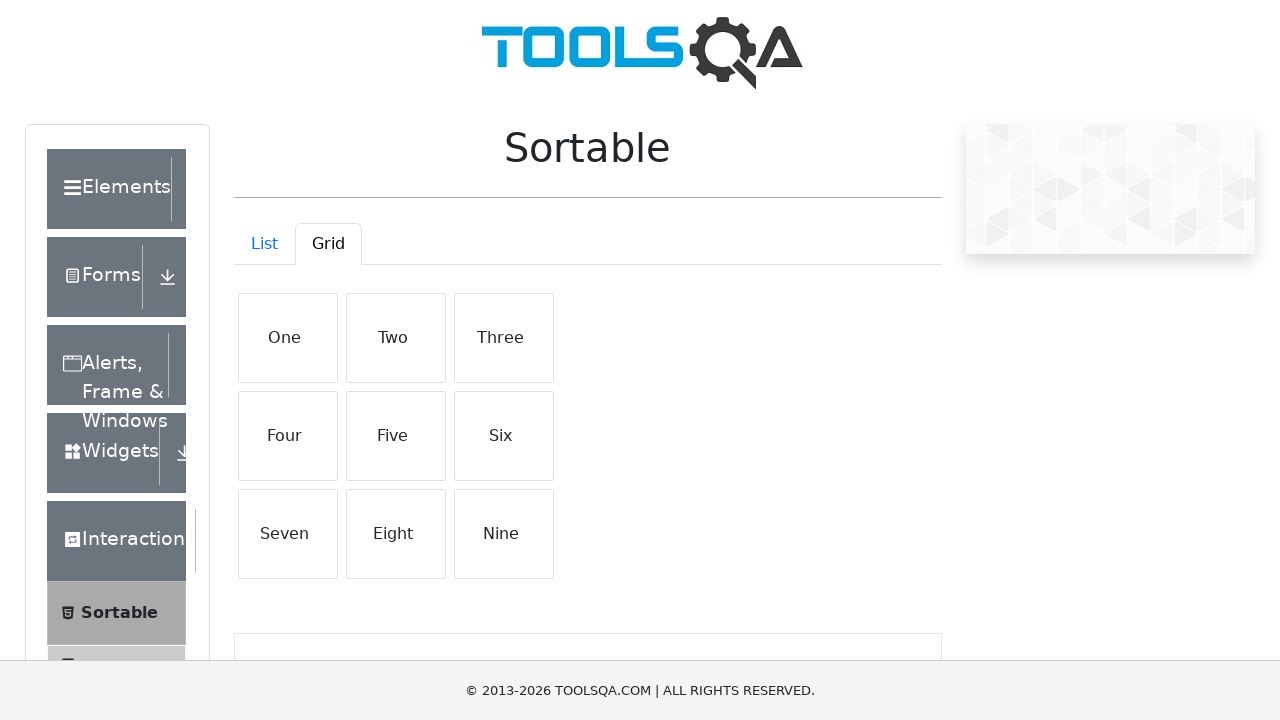

Moved first item over third item position at (504, 338) on #demo-tabpane-grid .create-grid .list-group-item >> nth=2
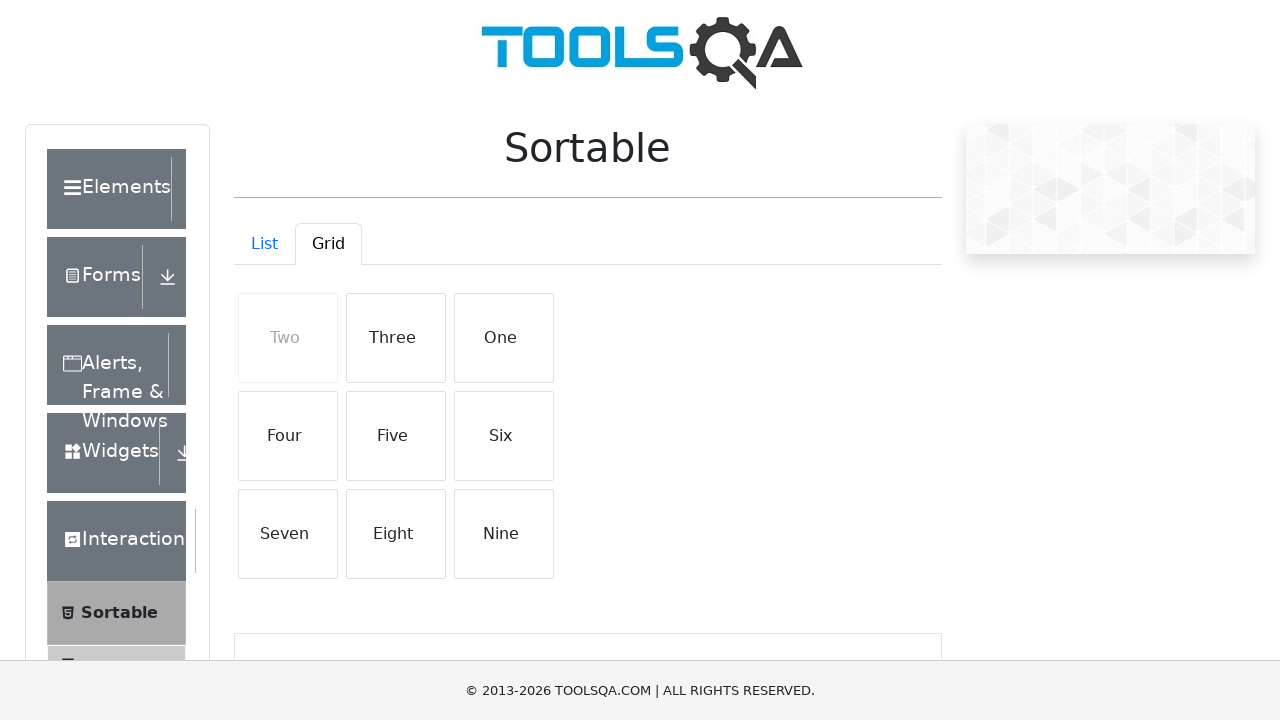

Released mouse button to drop first item at third position at (504, 338)
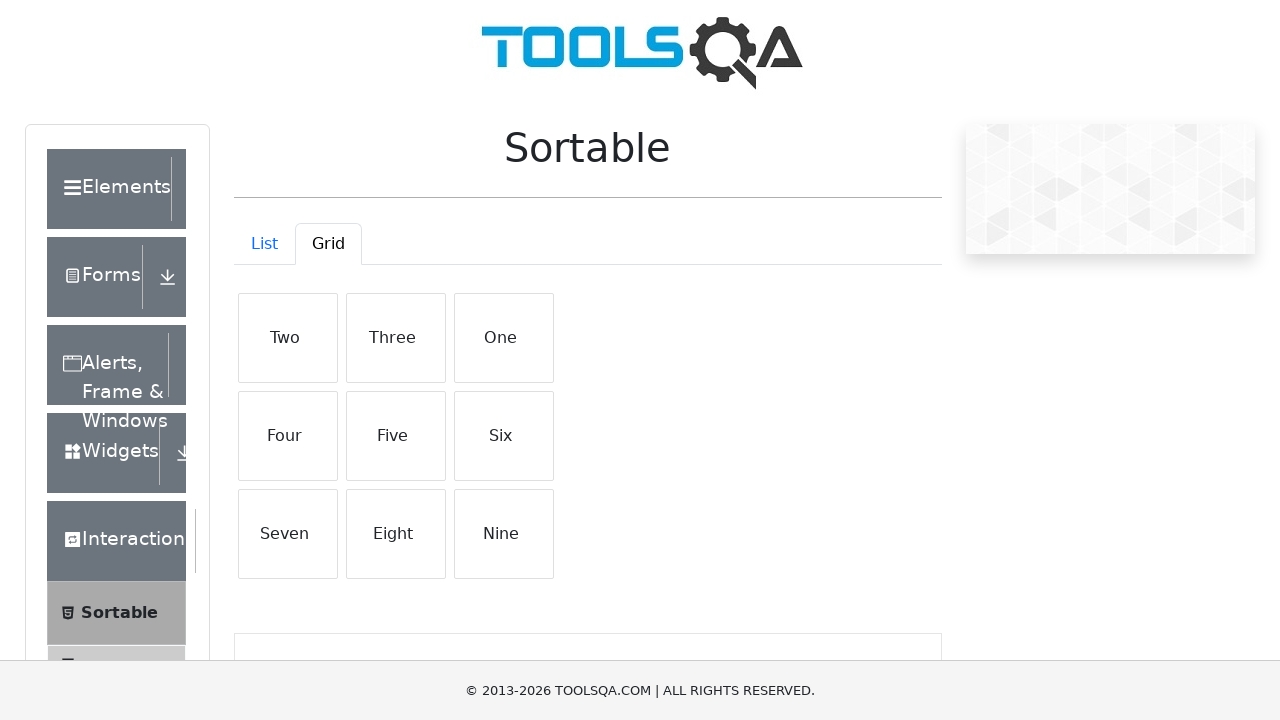

Grid items reordered successfully and layout updated
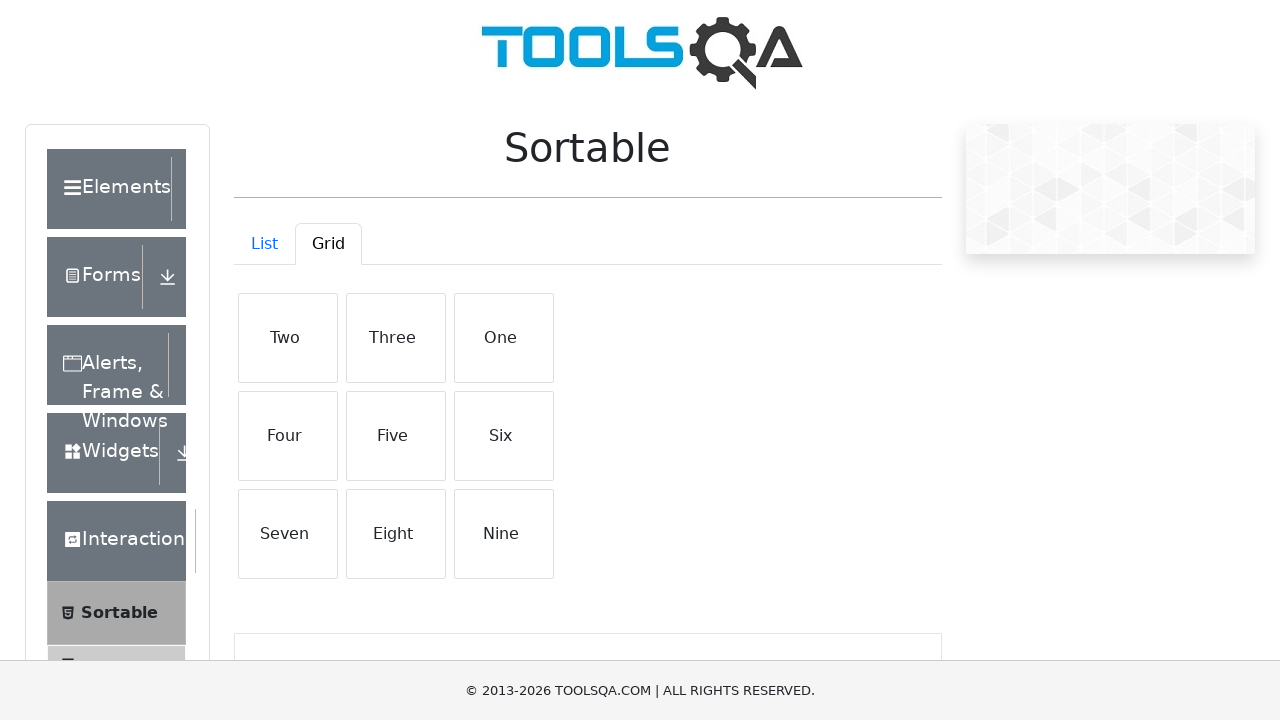

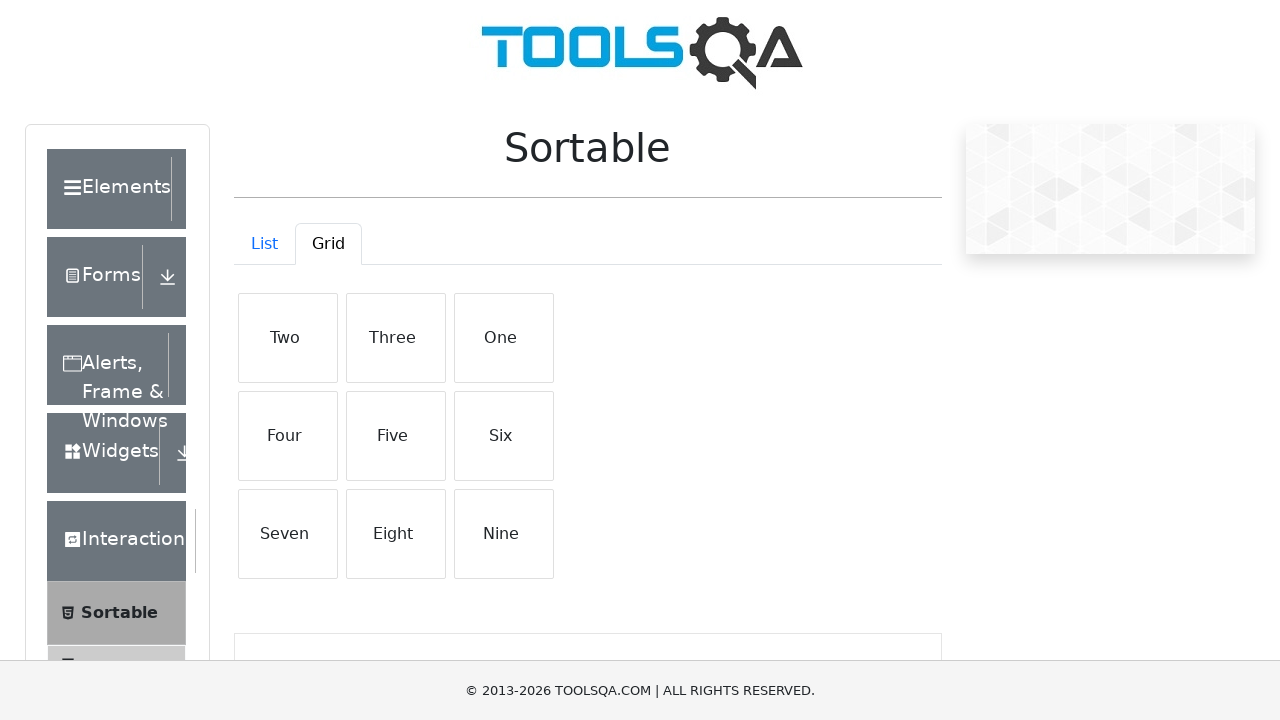